Fills in birth registration verification form with registration number and date of birth

Starting URL: https://everify.bdris.gov.bd/

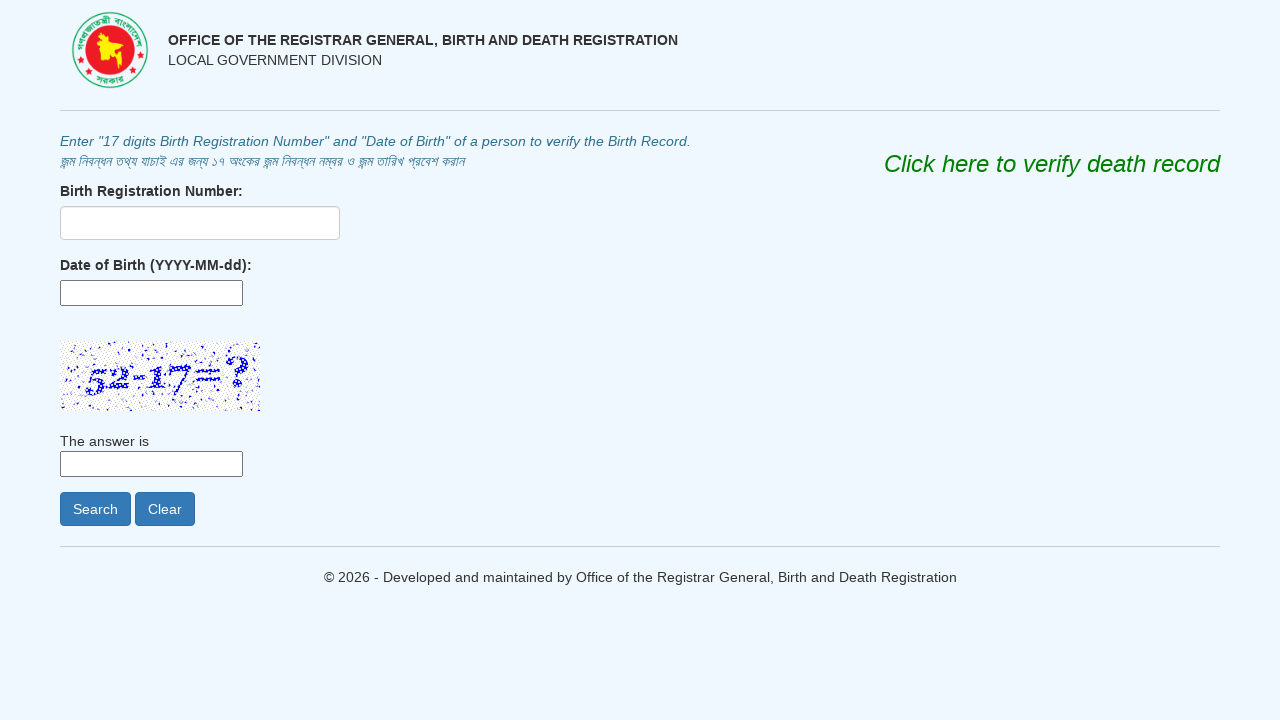

Filled birth registration number field with '202319854321' on #ubrn
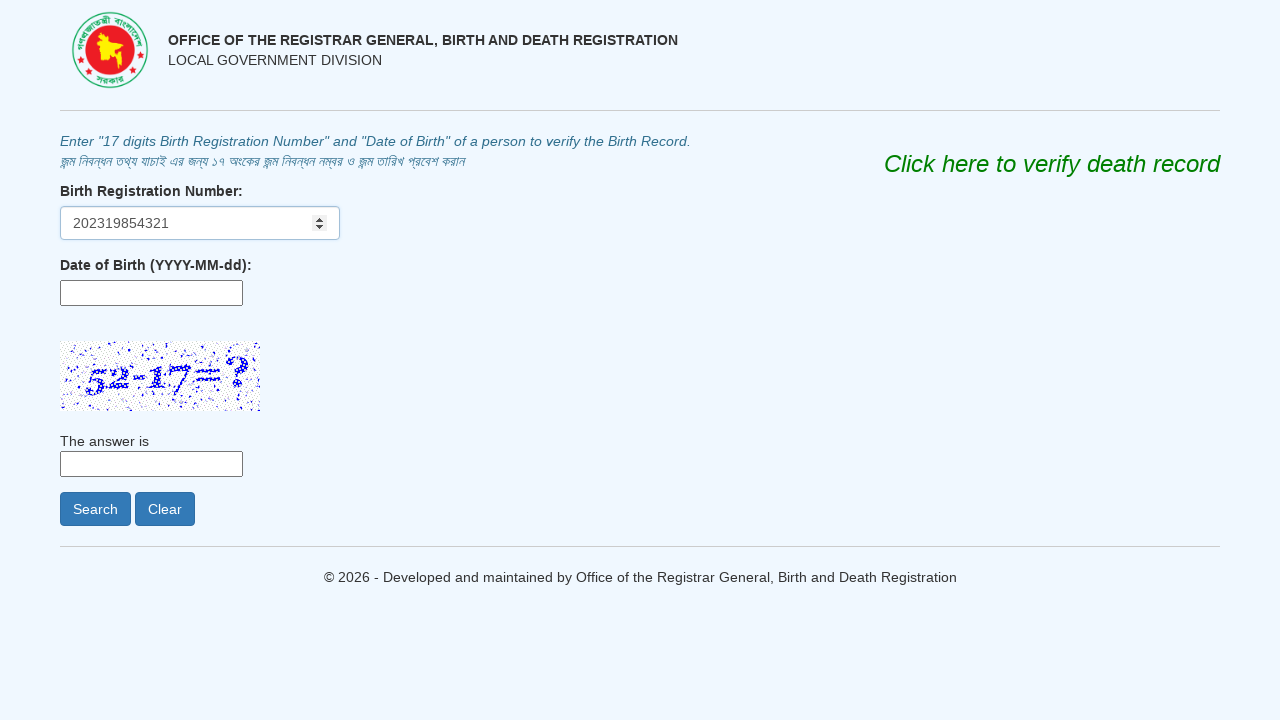

Filled date of birth field with '1995-07-15' on #BirthDate
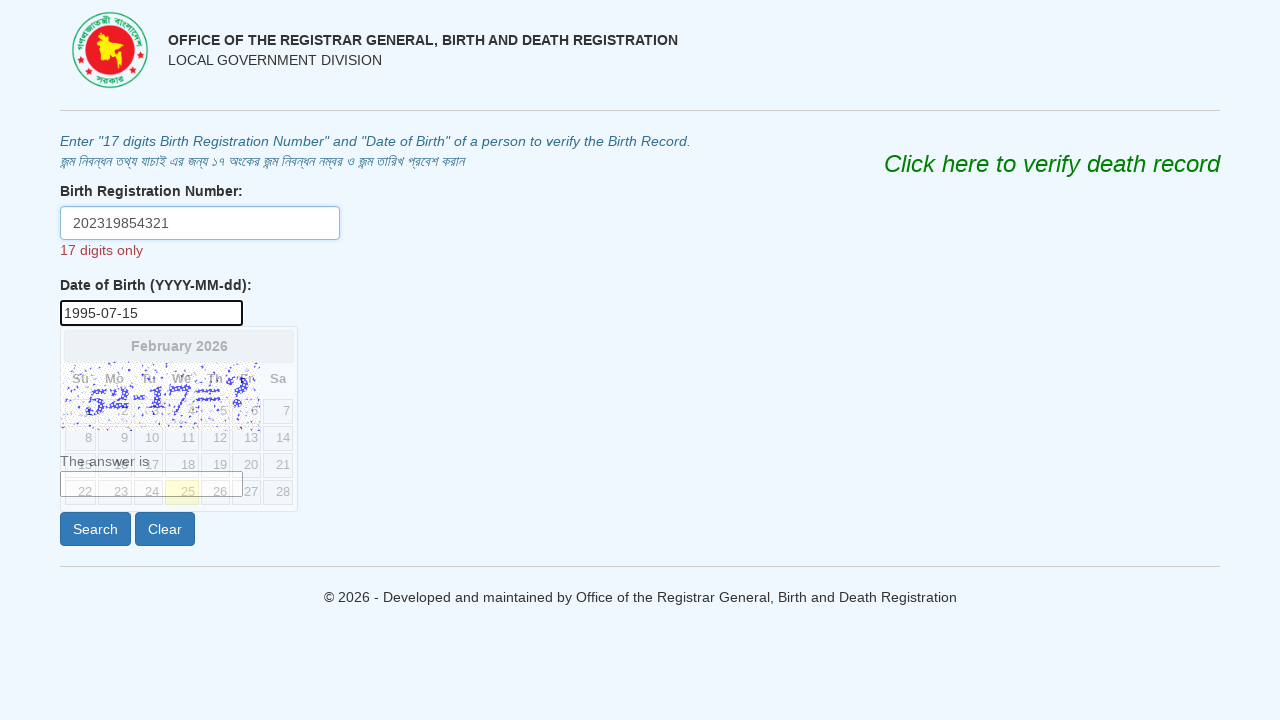

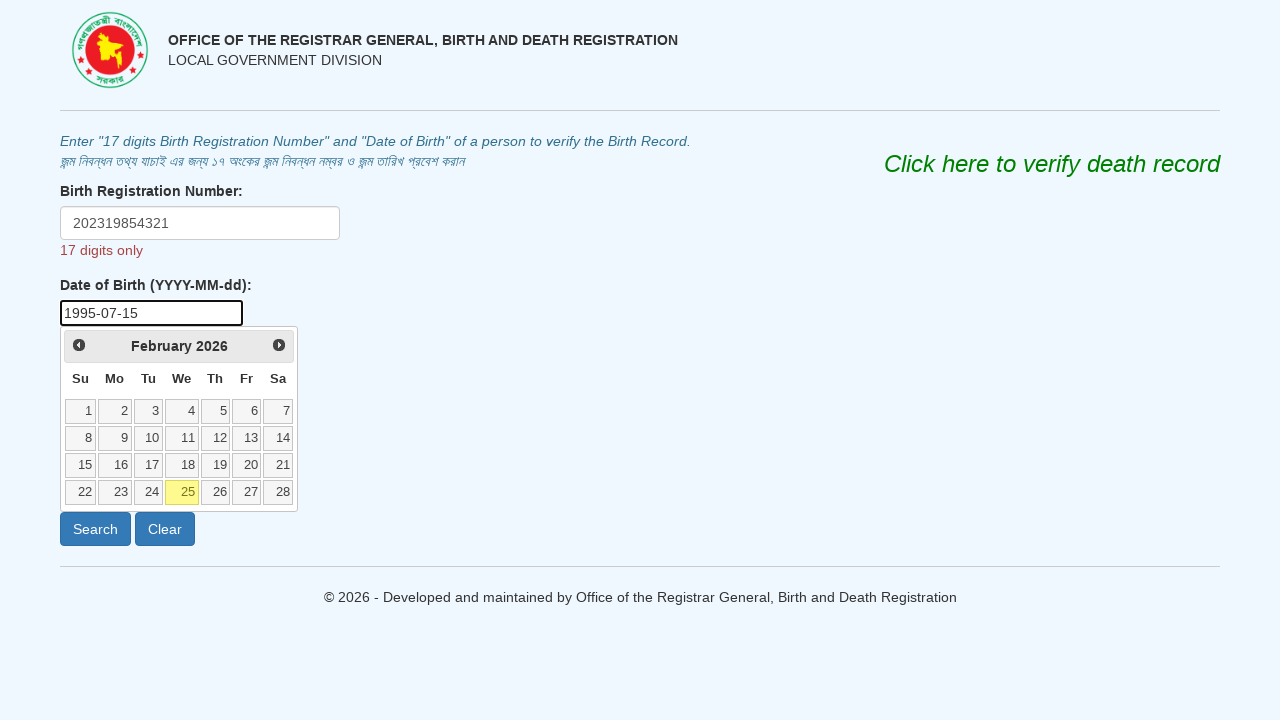